Tests the filter/search functionality on a practice e-commerce site by entering a search term in the search field

Starting URL: https://rahulshettyacademy.com/seleniumPractise/#/offers

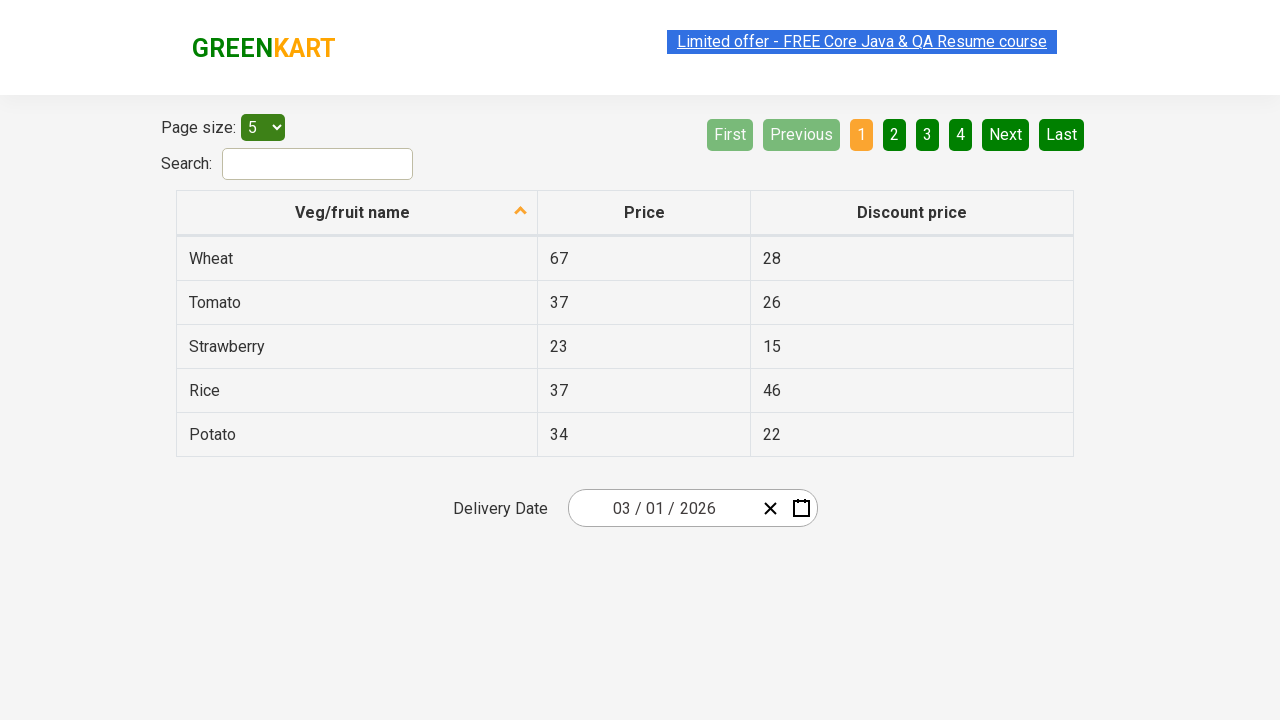

Filled search field with 'Rice' to filter products on #search-field
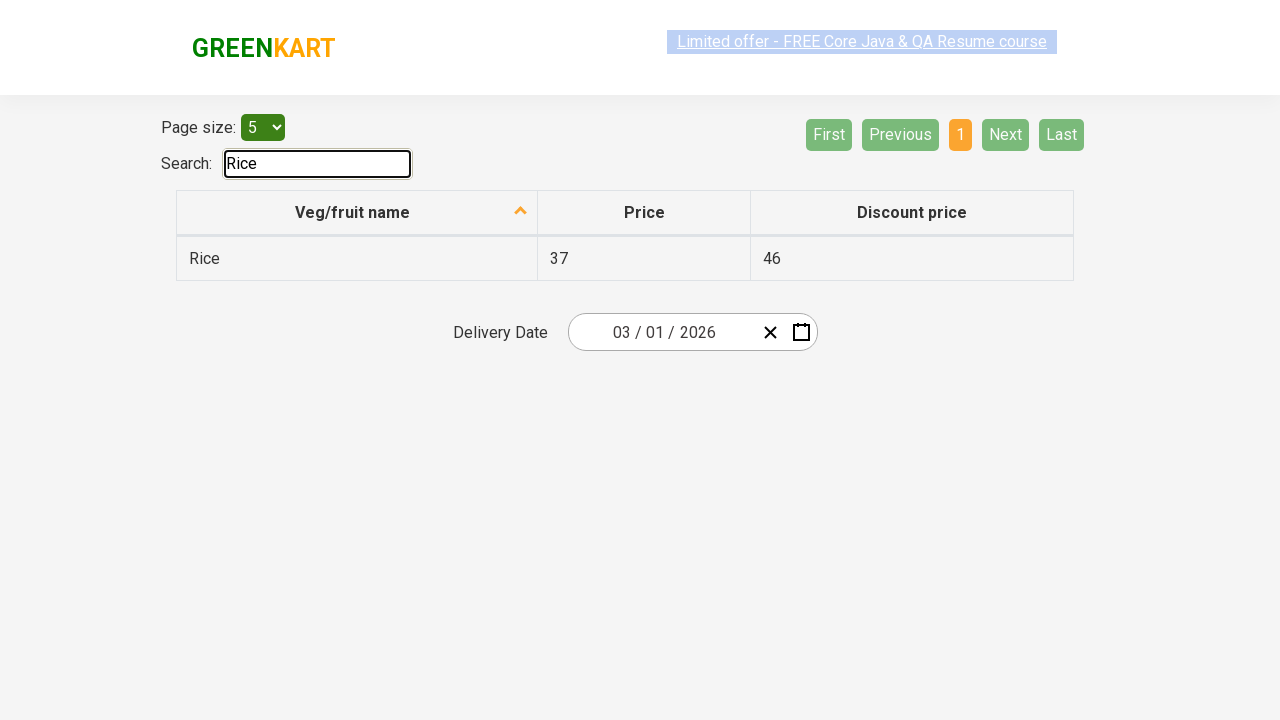

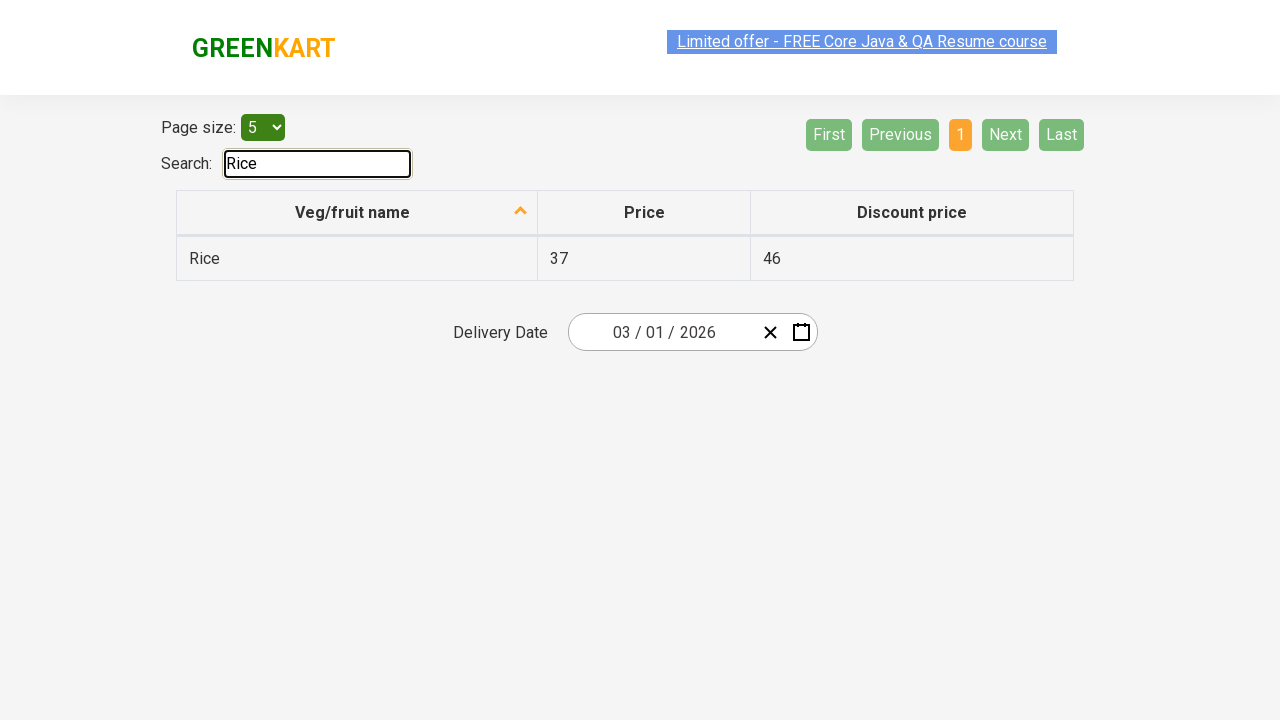